Tests tooltip functionality by hovering over an element to display tooltip text, then navigates to another page to check a Bootstrap tooltip attribute

Starting URL: https://seleniumpractise.blogspot.com/2019/08/tooltip-in-selenium-or-help-text-example.html

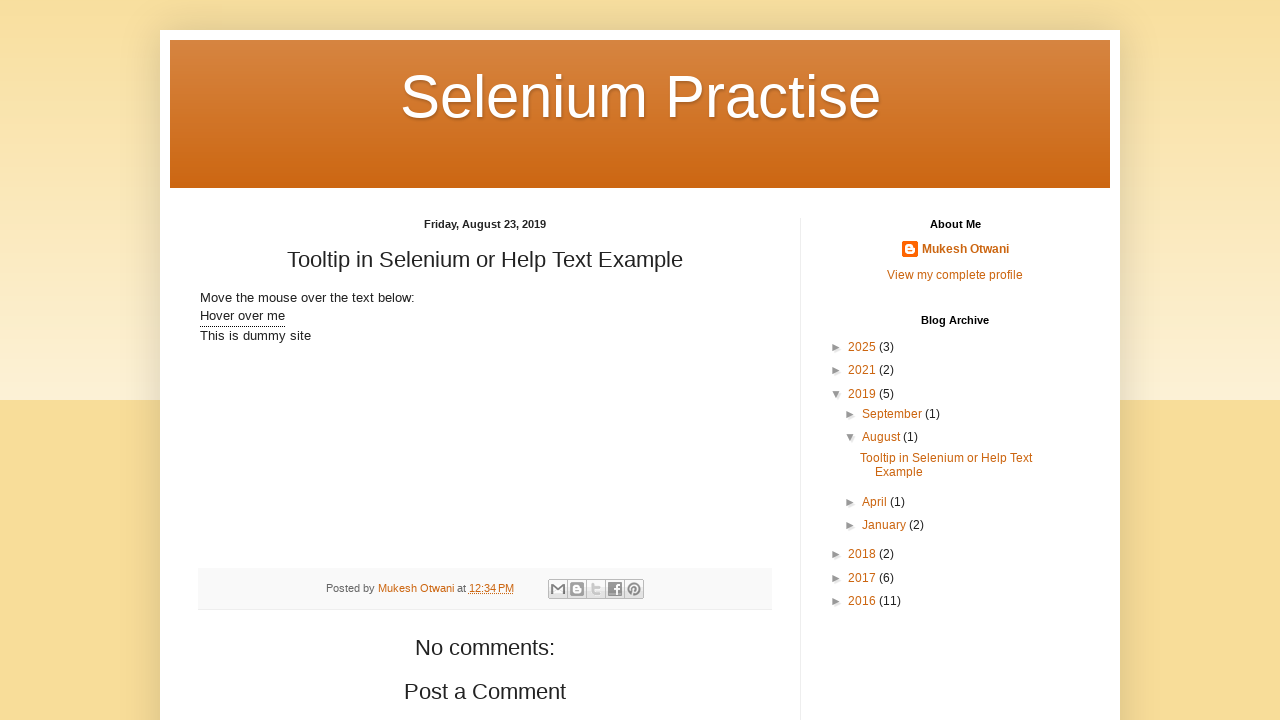

Hovered over tooltip element to display tooltip text at (242, 317) on xpath=//*[@class='tooltip']
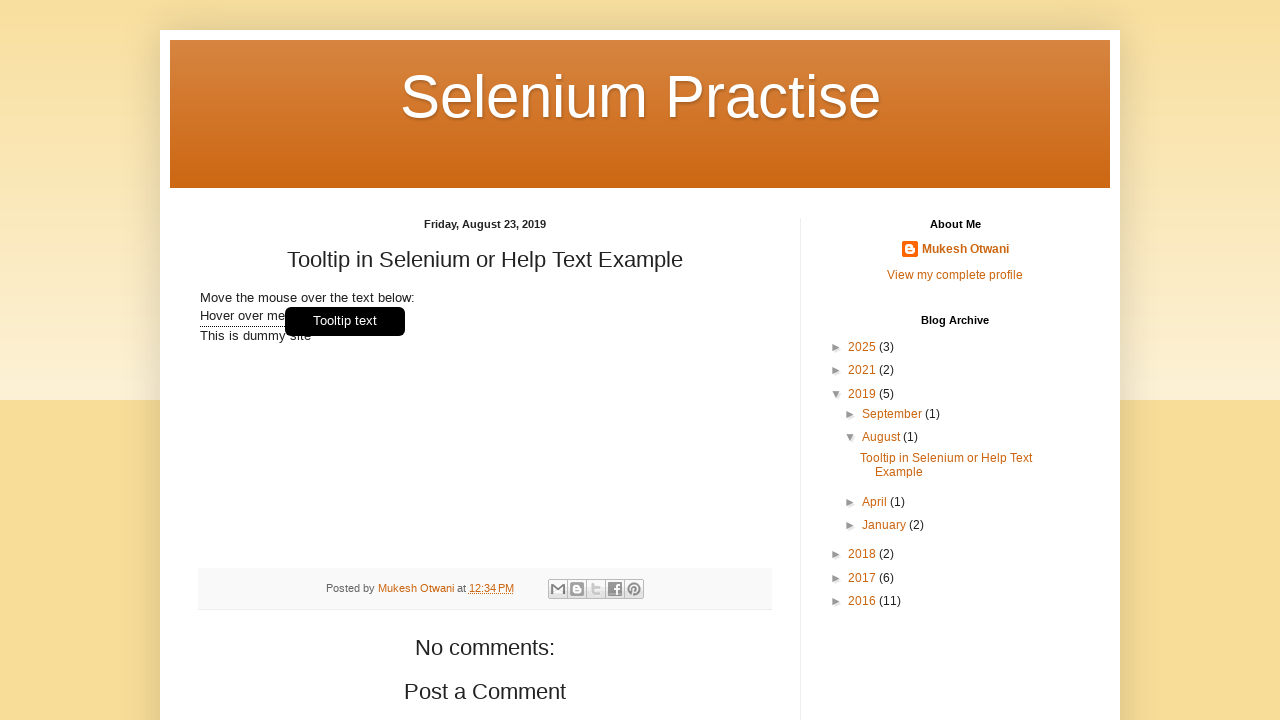

Retrieved tooltip text content
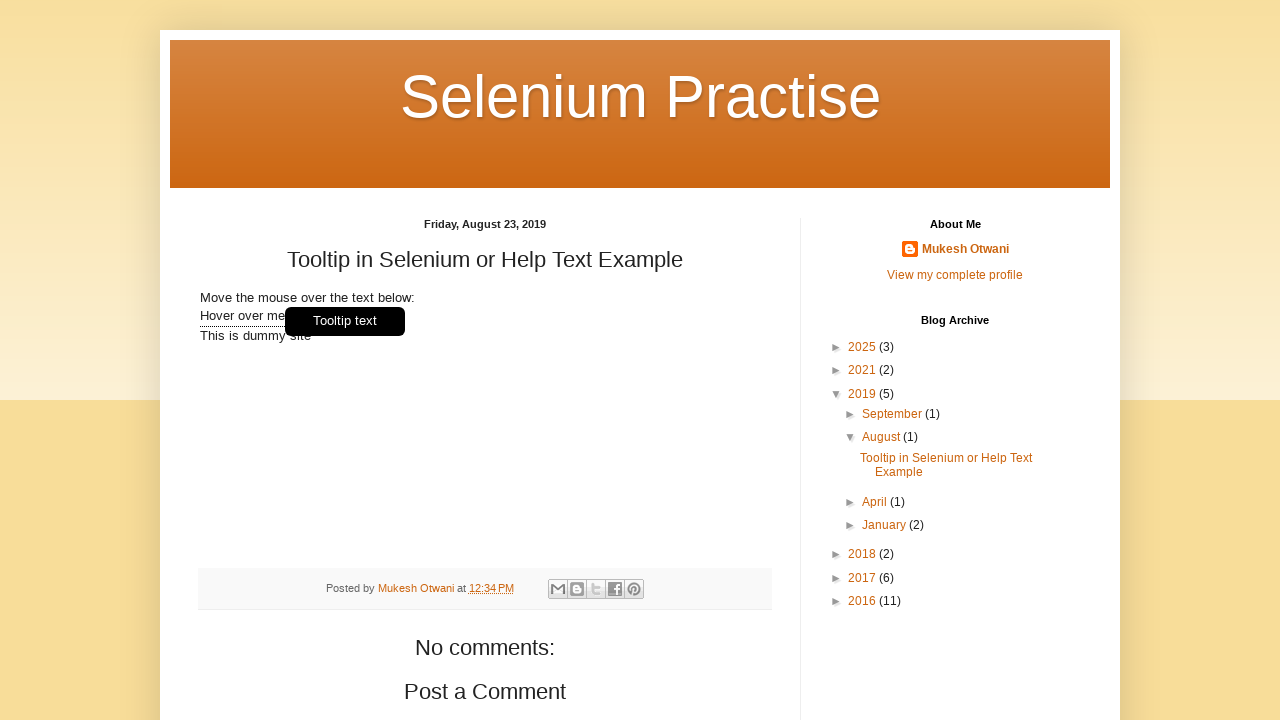

Verified tooltip contains expected text 'Tooltip text'
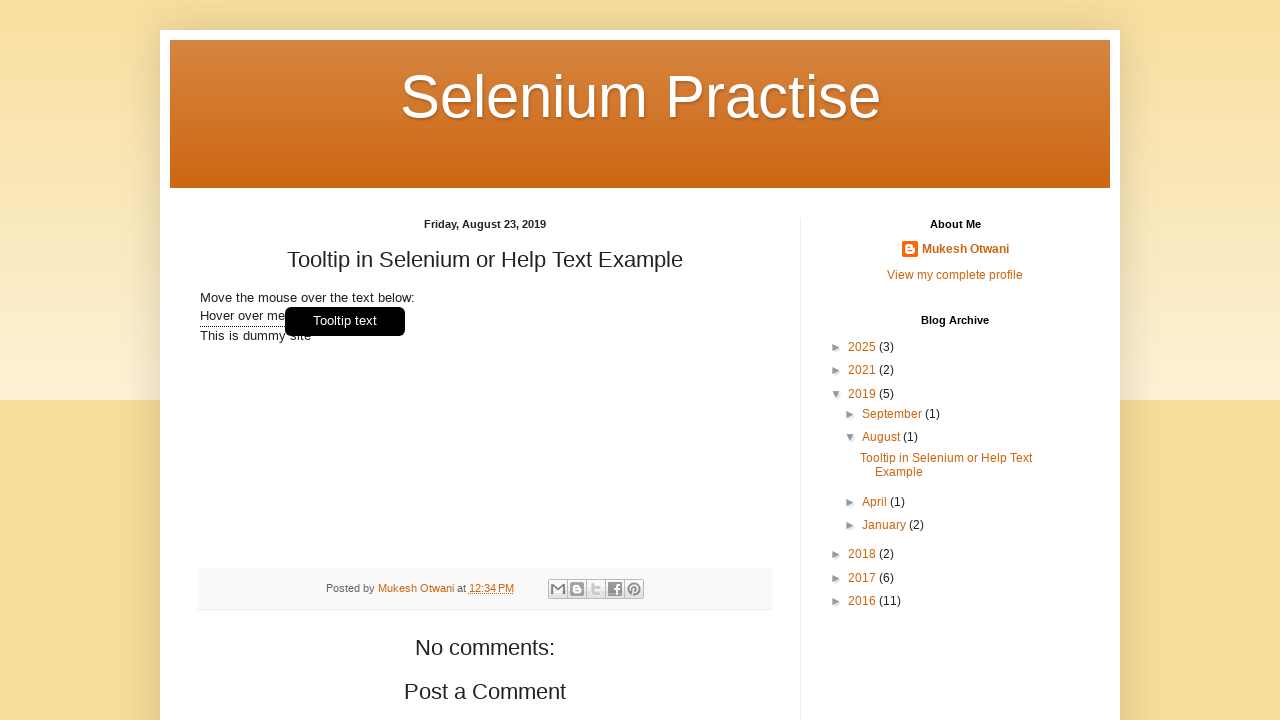

Navigated to Bootstrap tooltip example page
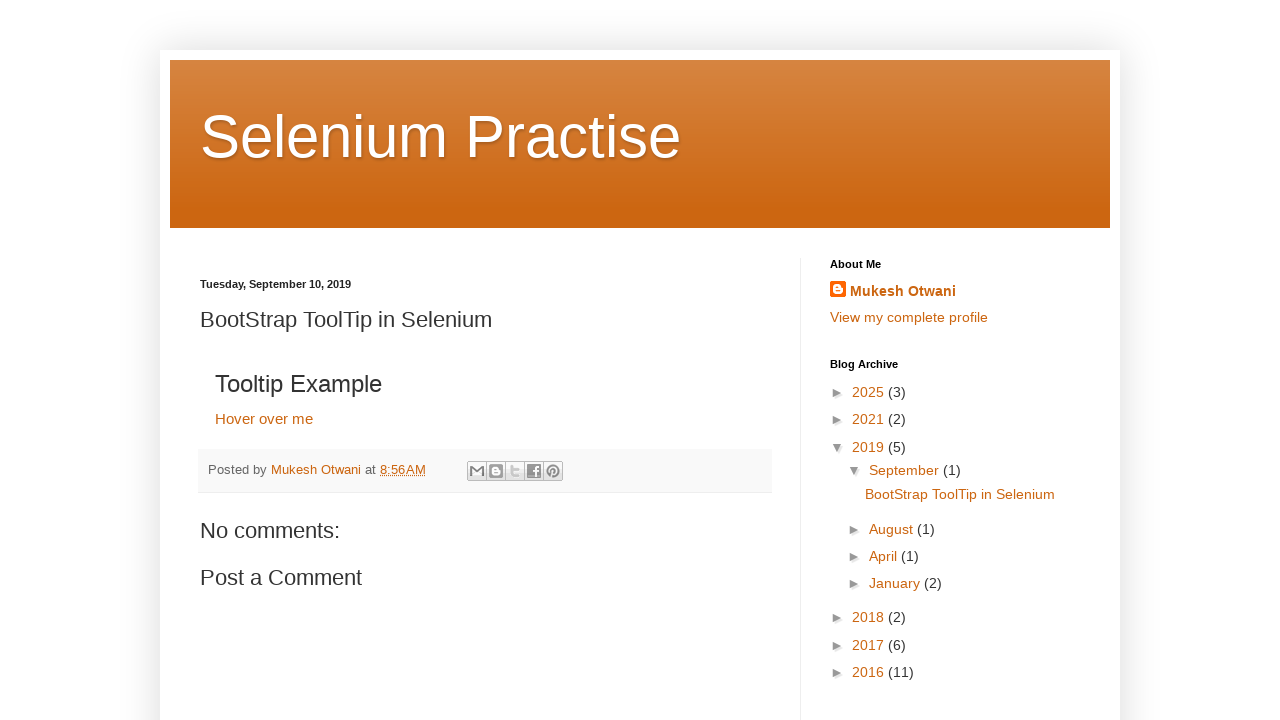

Retrieved Bootstrap tooltip text from data-original-title attribute
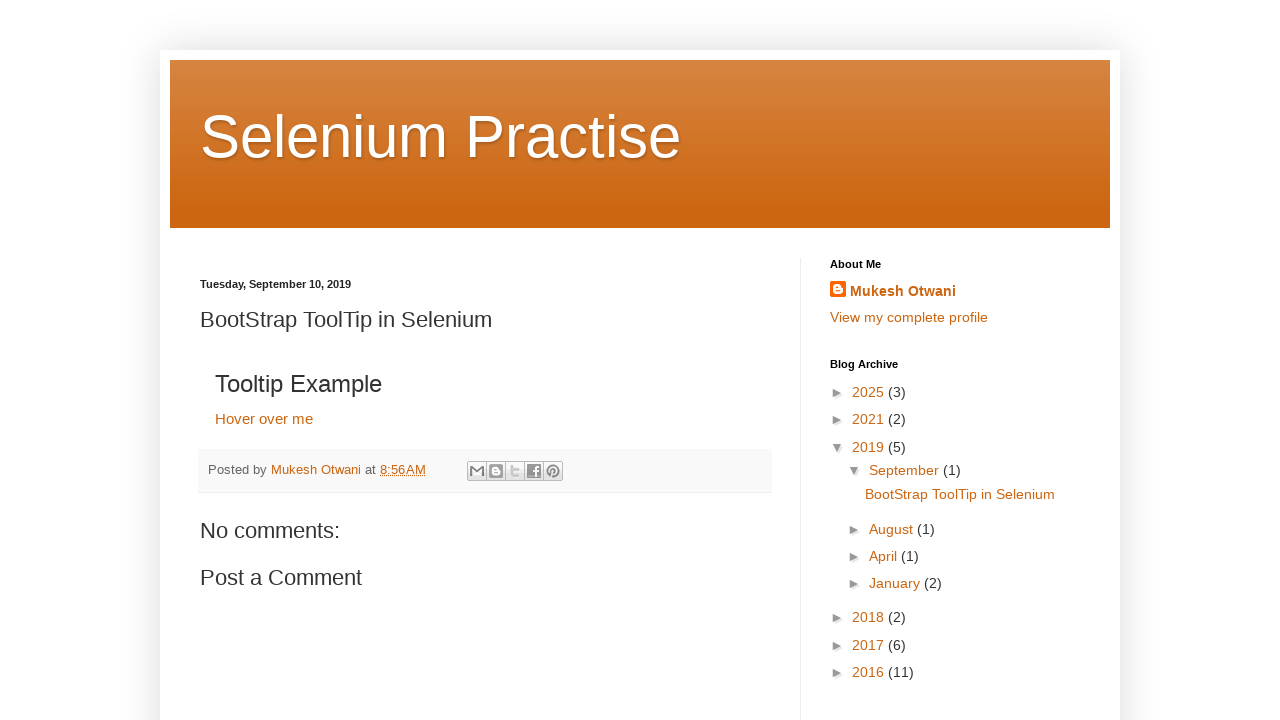

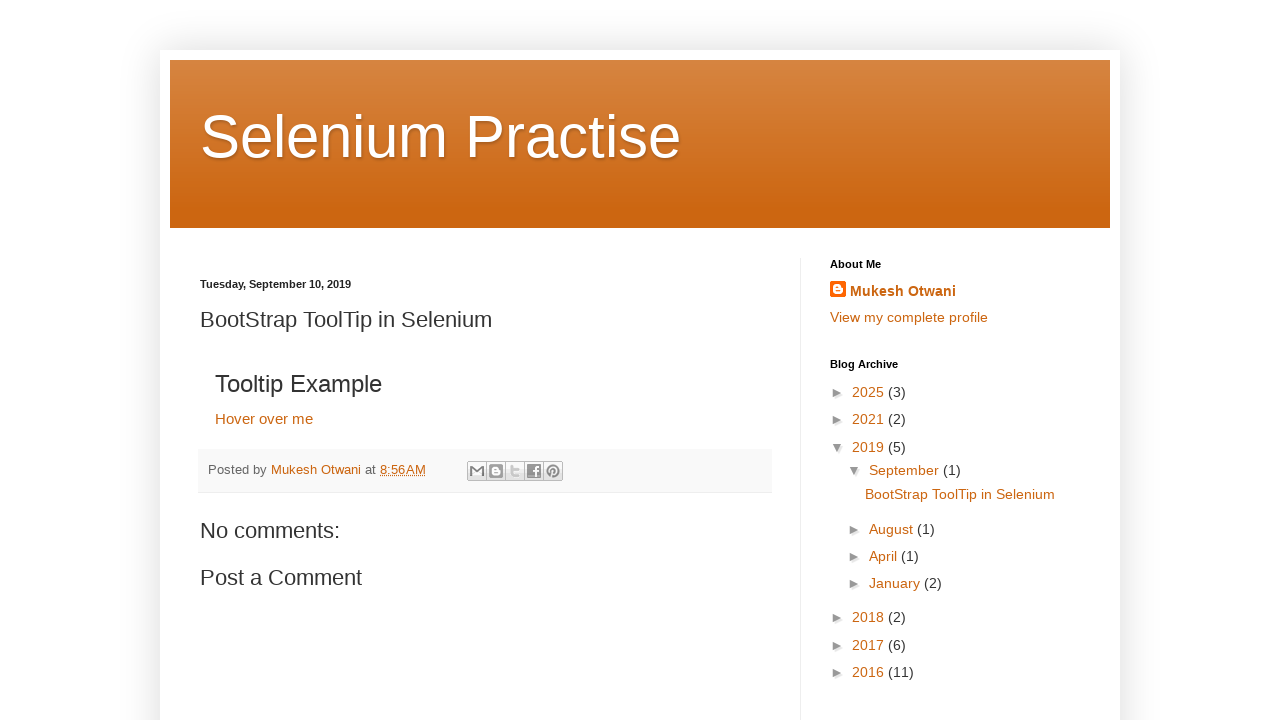